Tests the DemoQA practice form by filling out user registration details including first name, last name, email, gender selection, and phone number, then submits the form and closes the confirmation modal.

Starting URL: https://demoqa.com/automation-practice-form

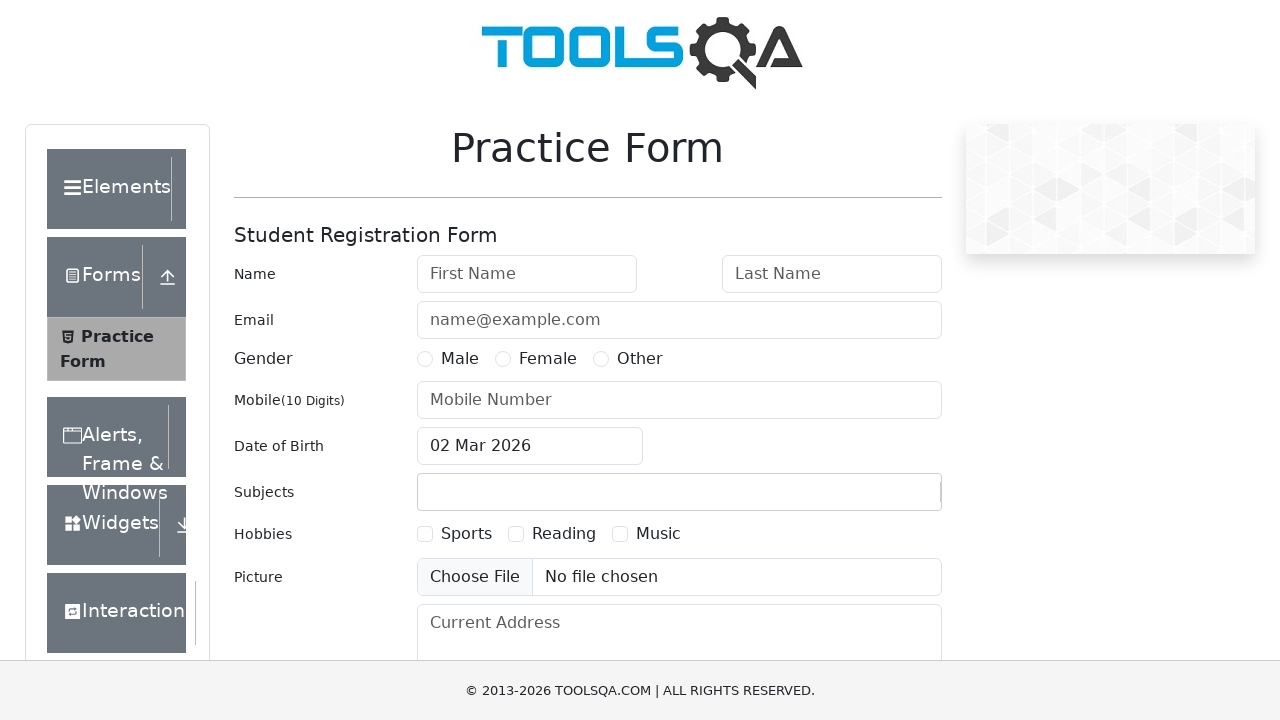

Filled first name field with 'Jennifer' on input#firstName
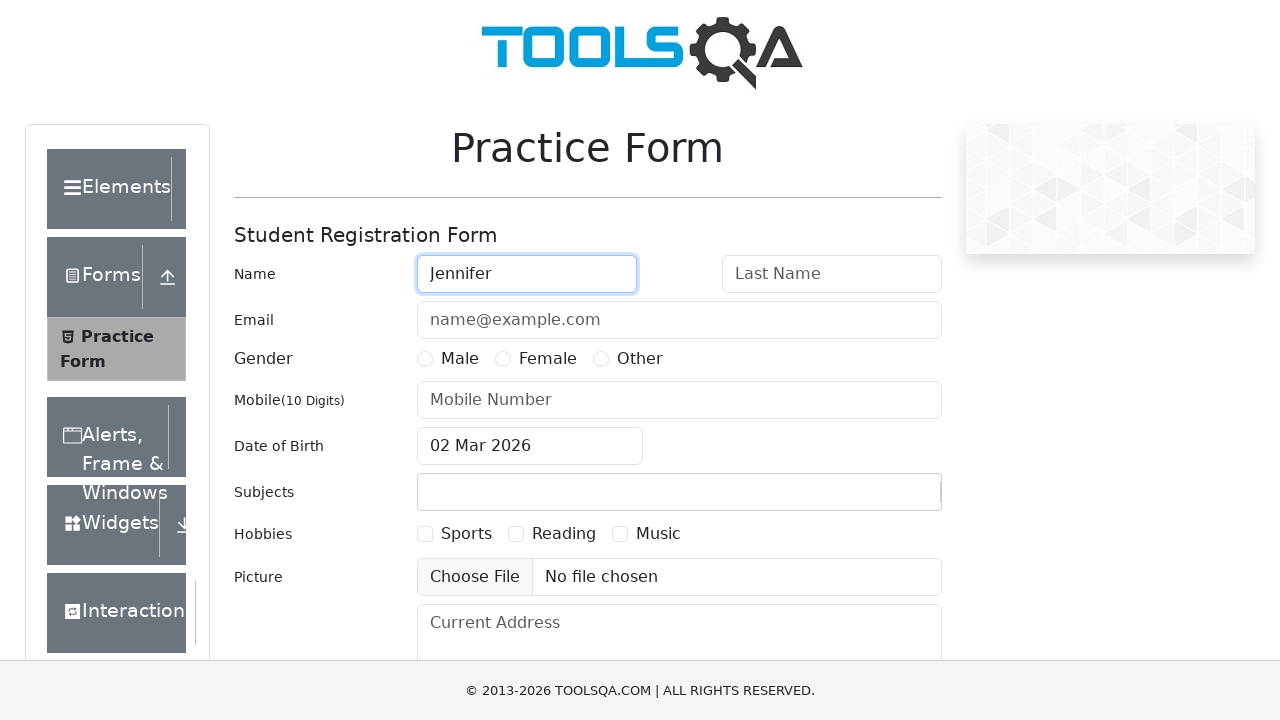

Filled last name field with 'Thompson' on input#lastName
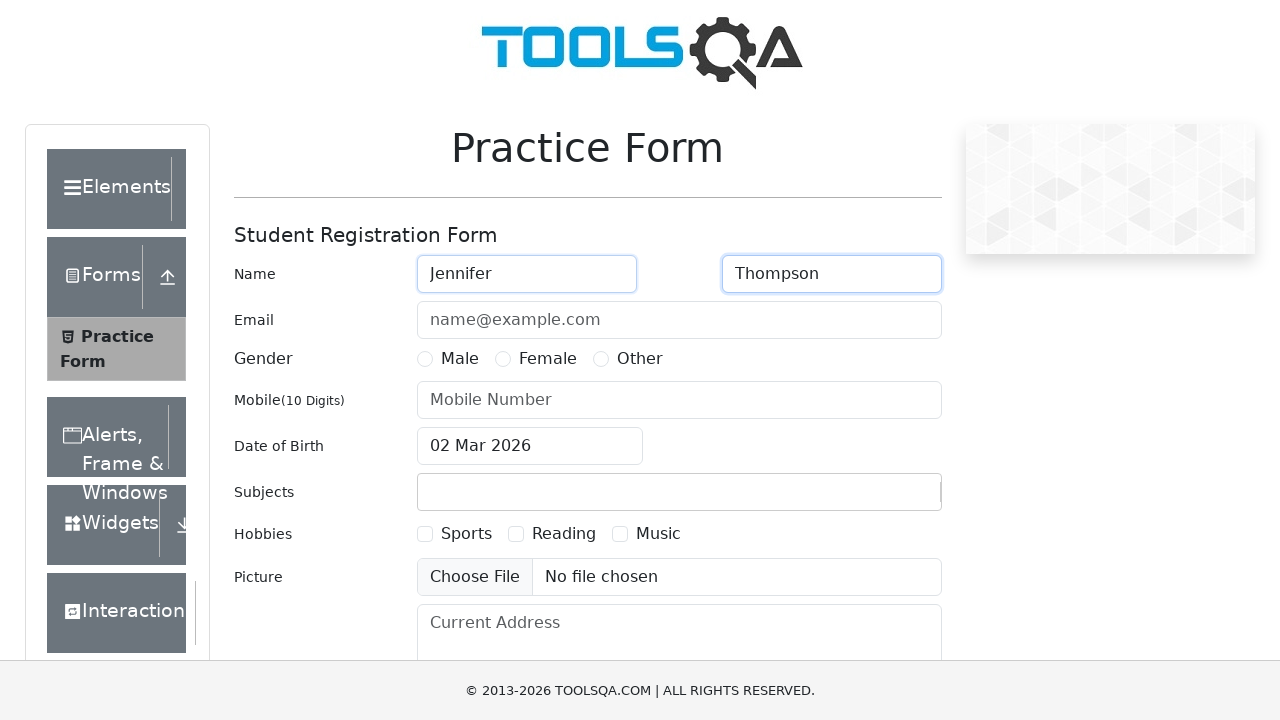

Filled email field with 'jennifer.thompson@example.com' on input#userEmail
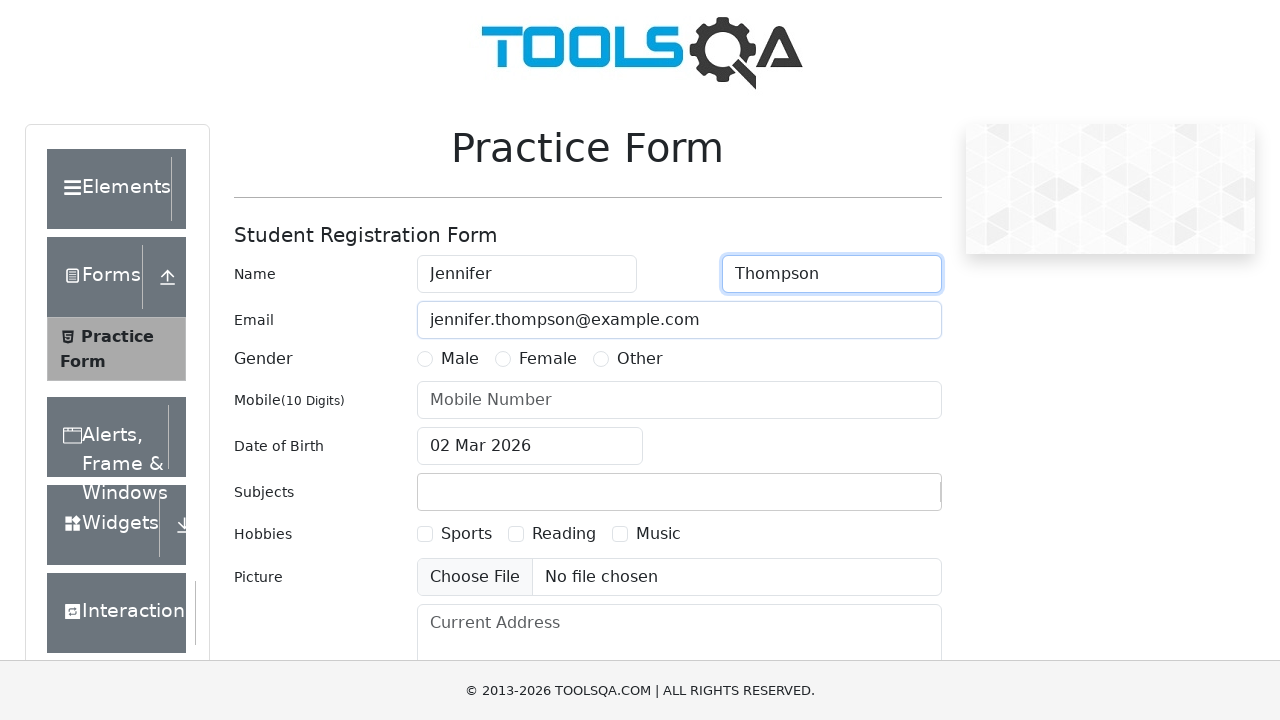

Selected Female gender option at (548, 359) on label:has-text('Female')
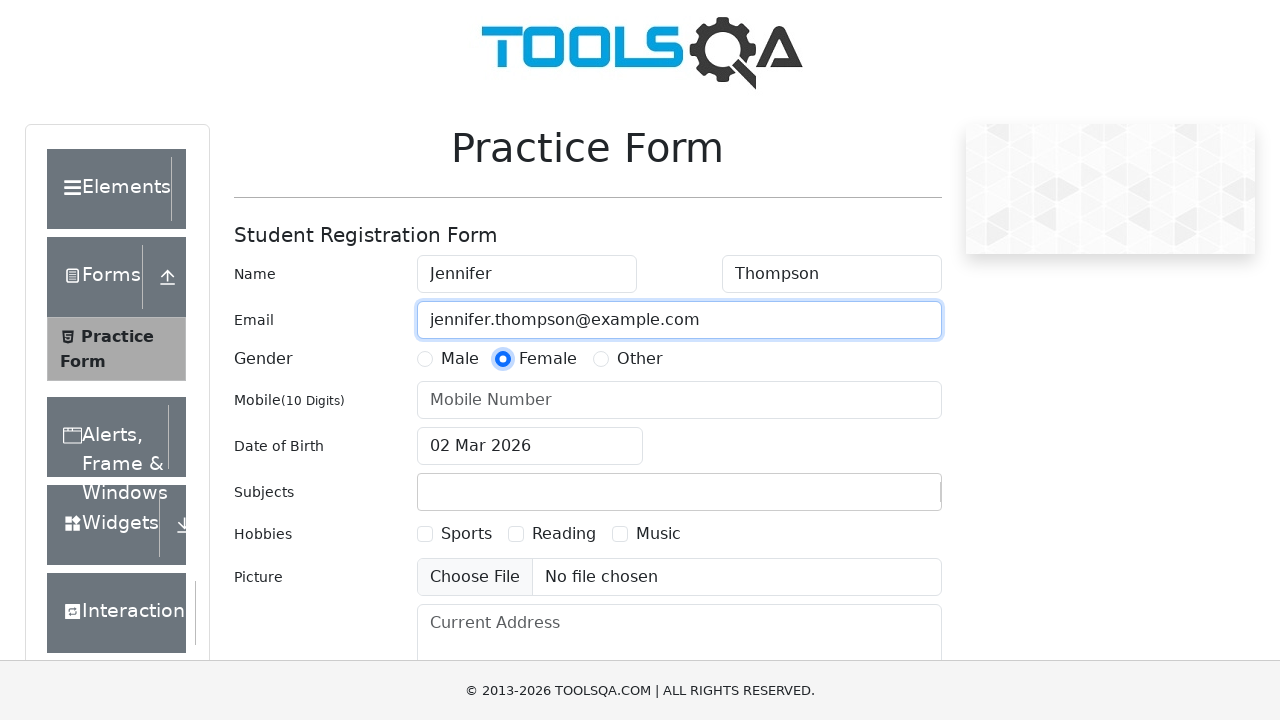

Filled phone number field with '5551234567' on input#userNumber
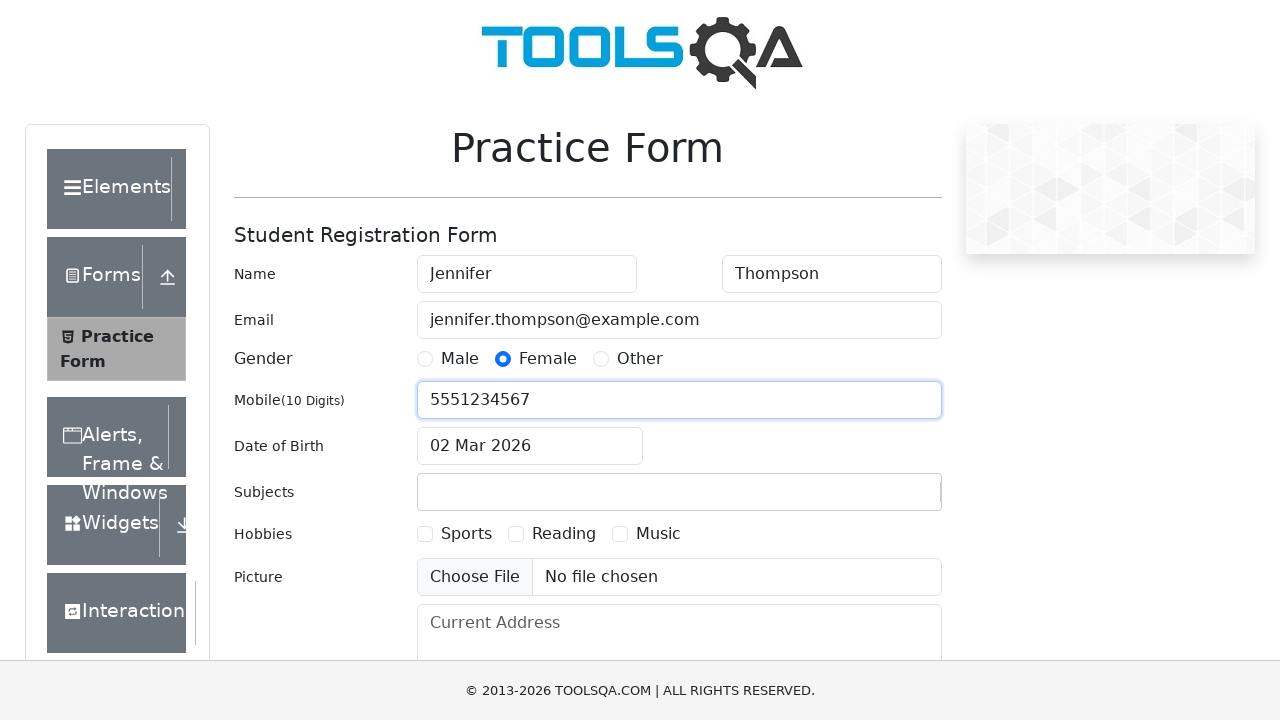

Scrolled down to make submit button visible
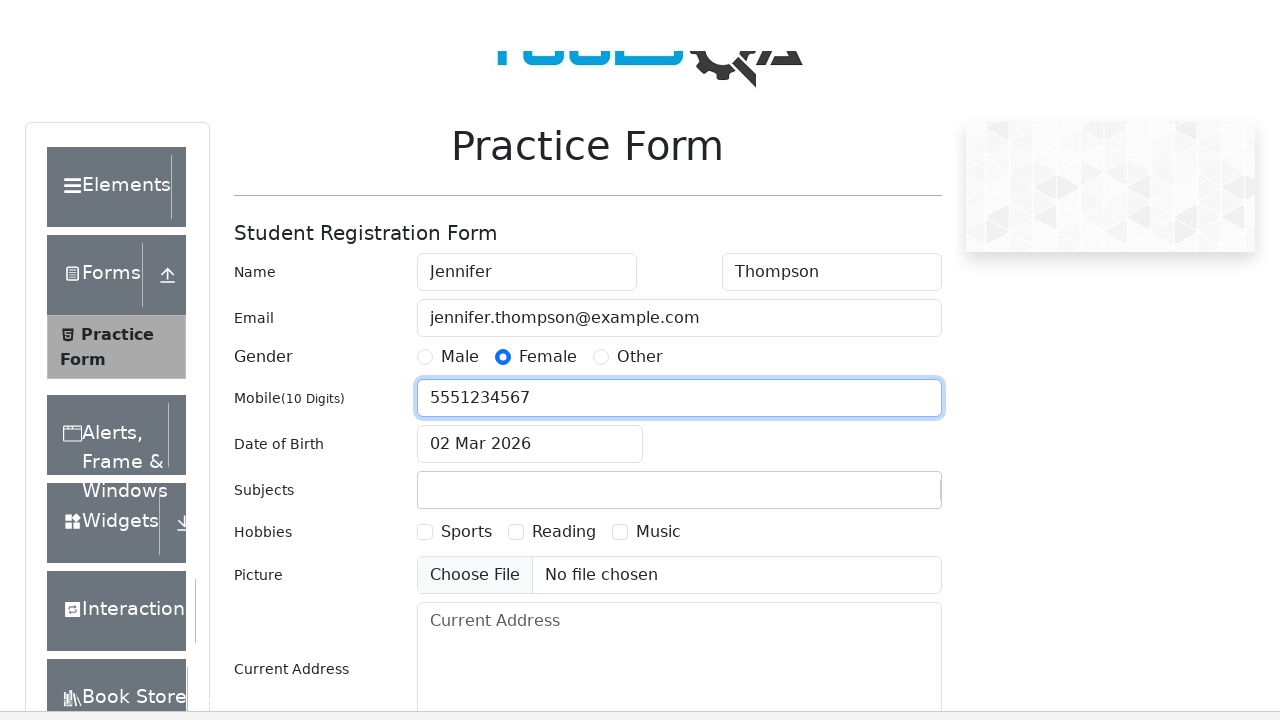

Waited 500ms for page to settle
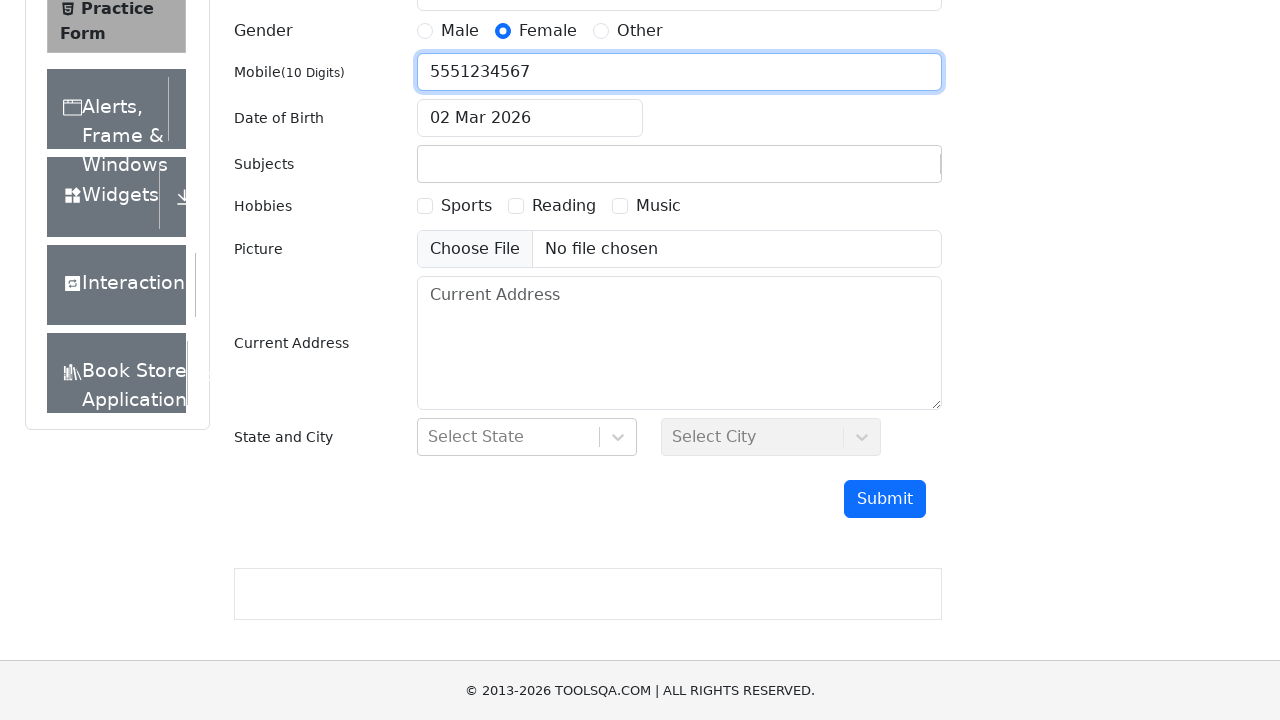

Clicked submit button to register user at (885, 499) on #submit
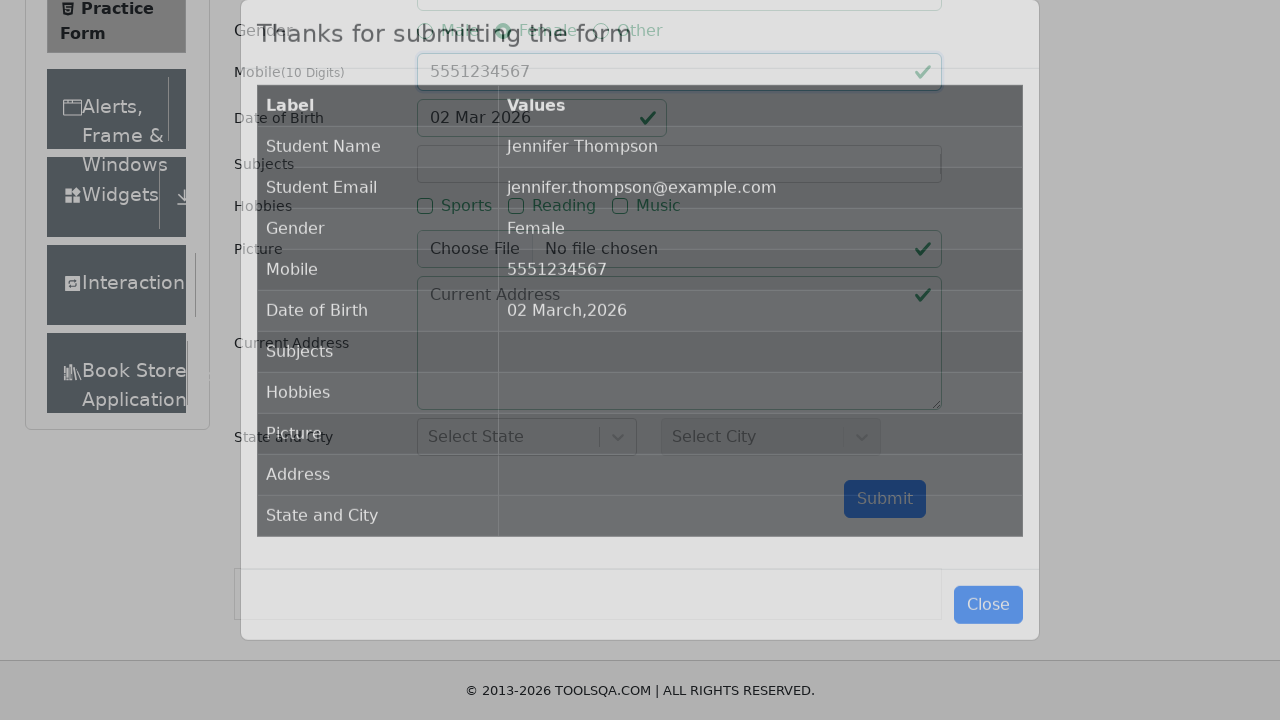

Confirmation modal appeared
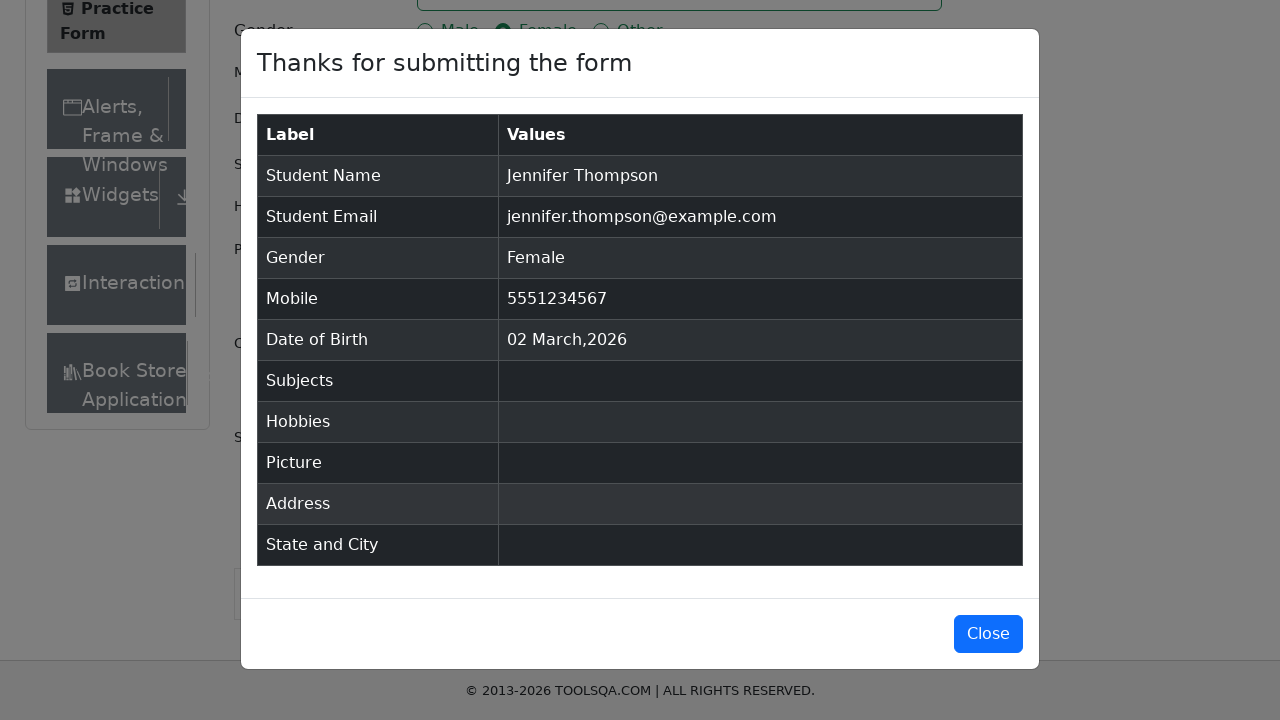

Closed confirmation modal at (988, 634) on #closeLargeModal
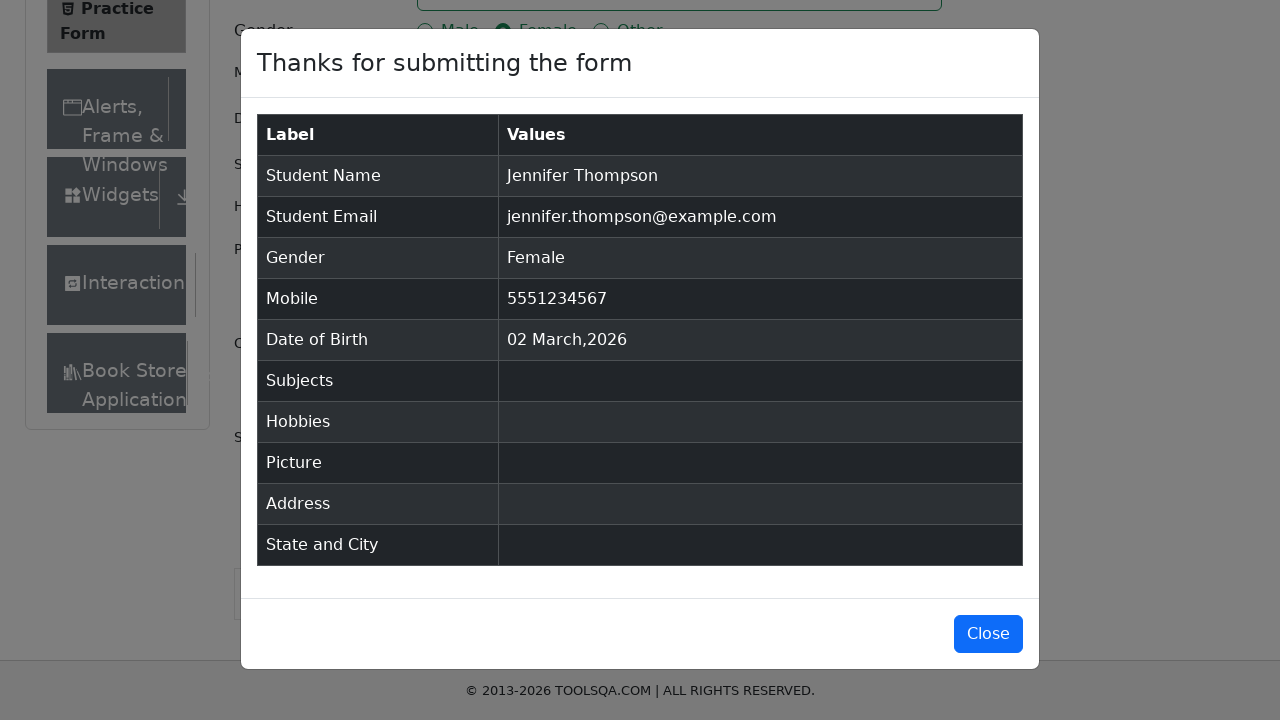

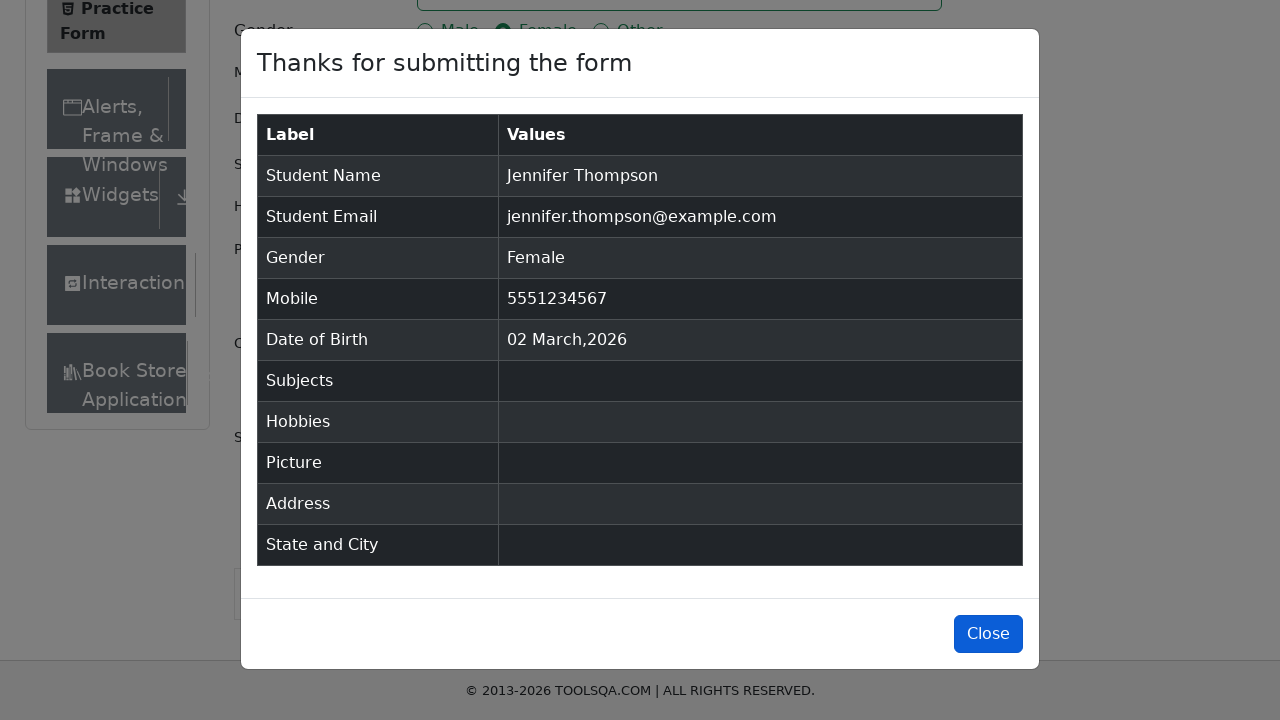